Tests that registration succeeds without phone number (optional field) by verifying success message appears

Starting URL: https://parabank.parasoft.com/parabank/index.htm

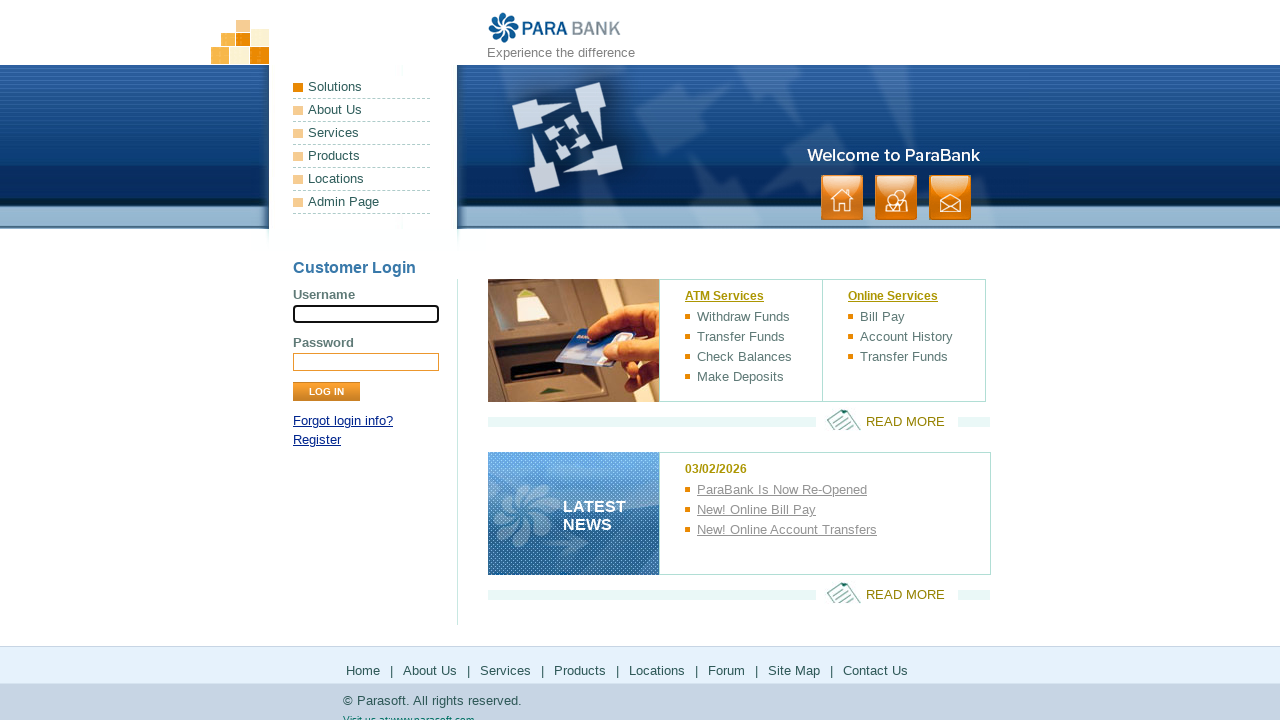

Clicked Register link at (317, 440) on text=Register
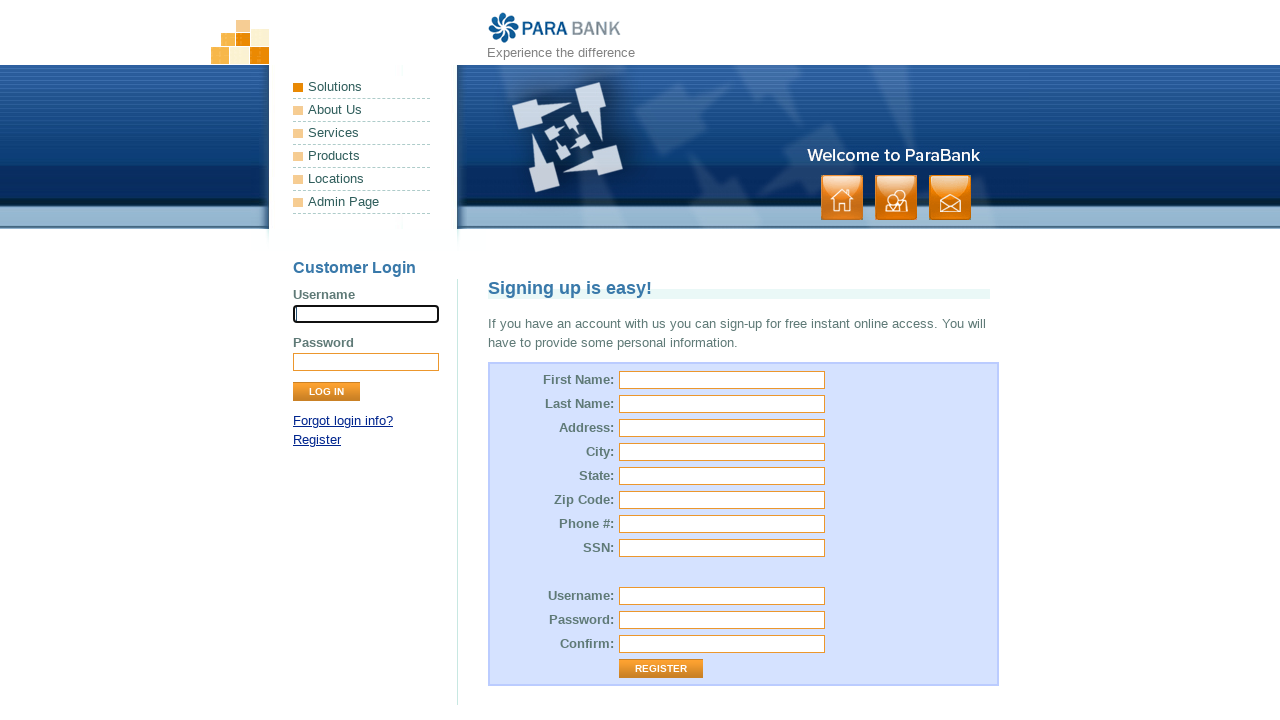

Registration form loaded
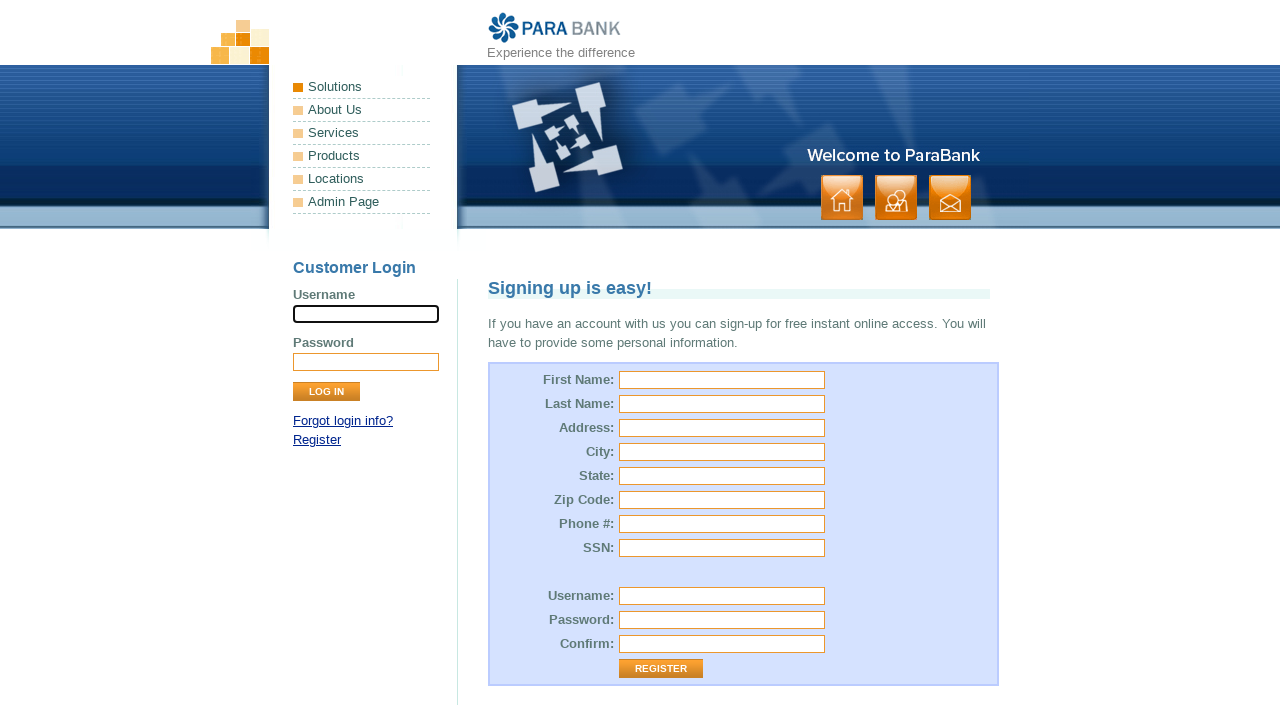

Filled first name: Robert on #customer\.firstName
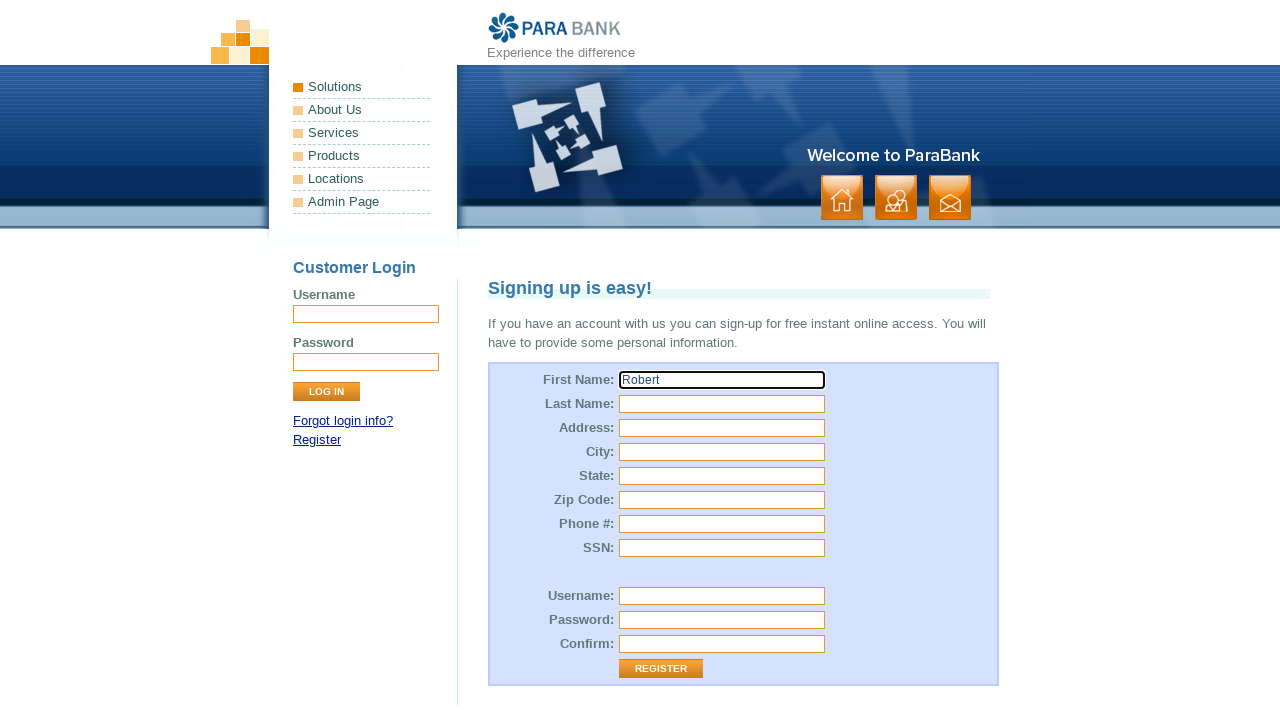

Filled last name: Taylor on #customer\.lastName
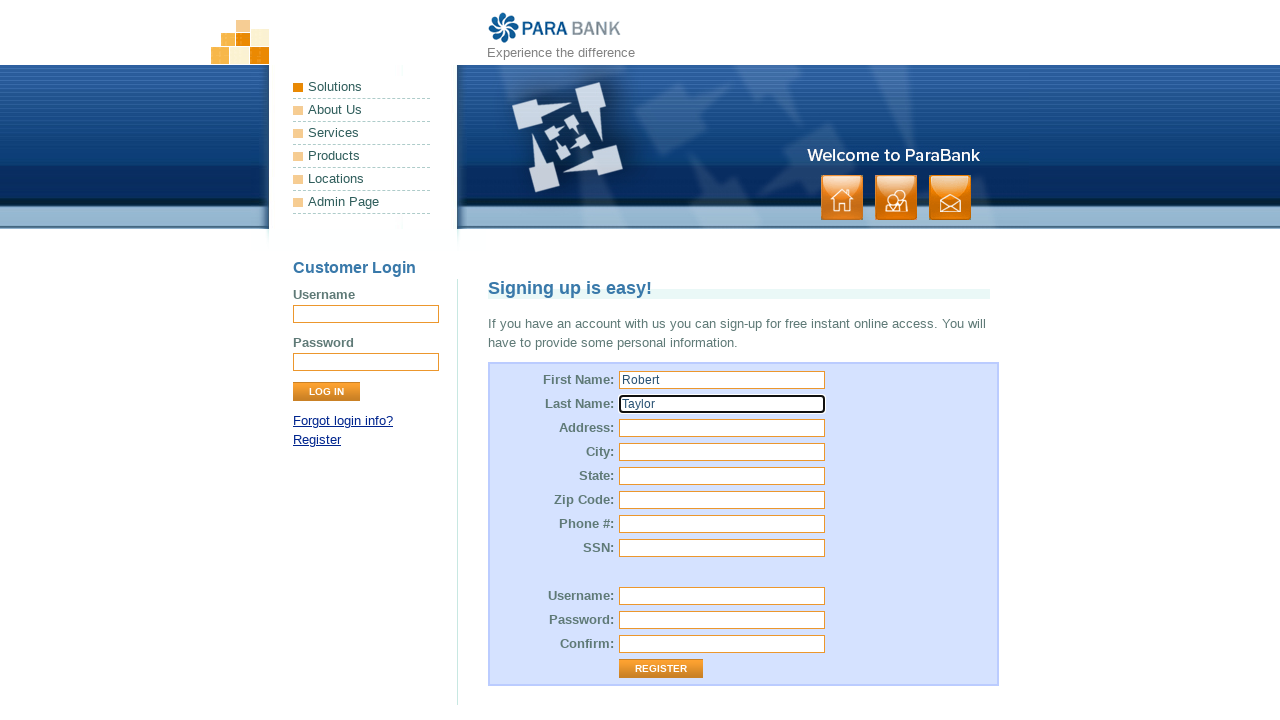

Filled street address: 987 Walnut Ave on #customer\.address\.street
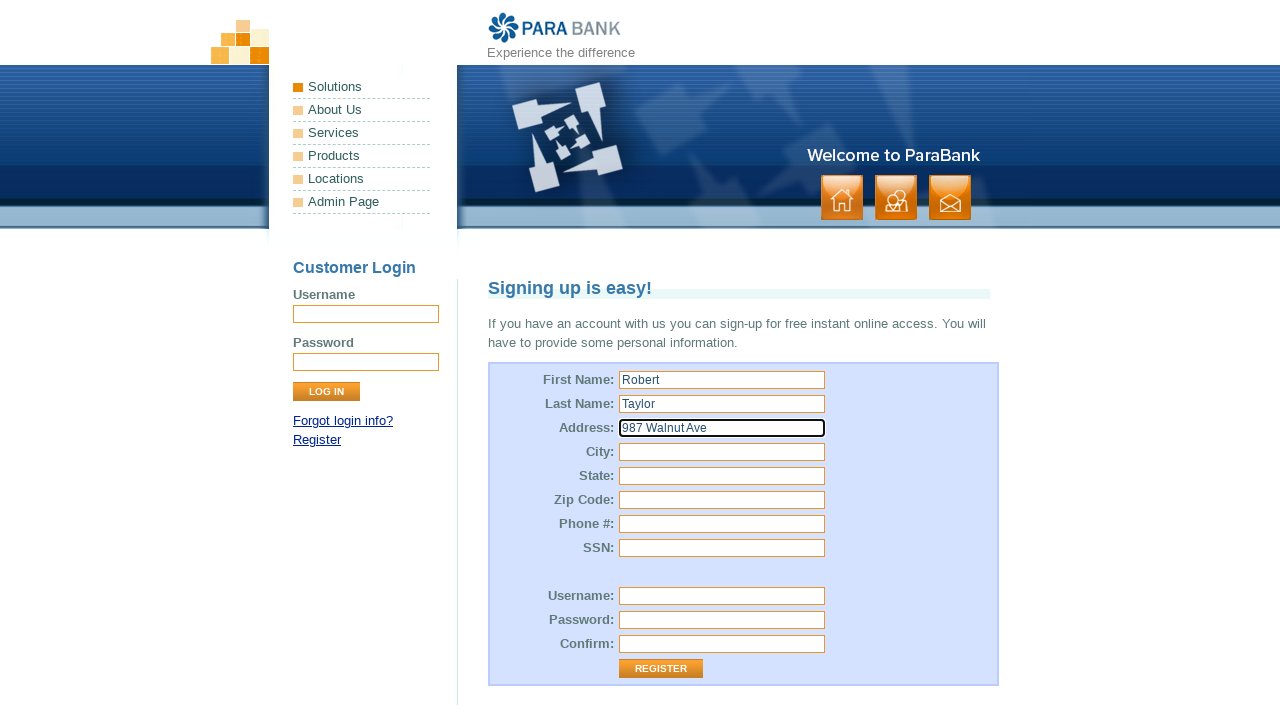

Filled city: Chicago on #customer\.address\.city
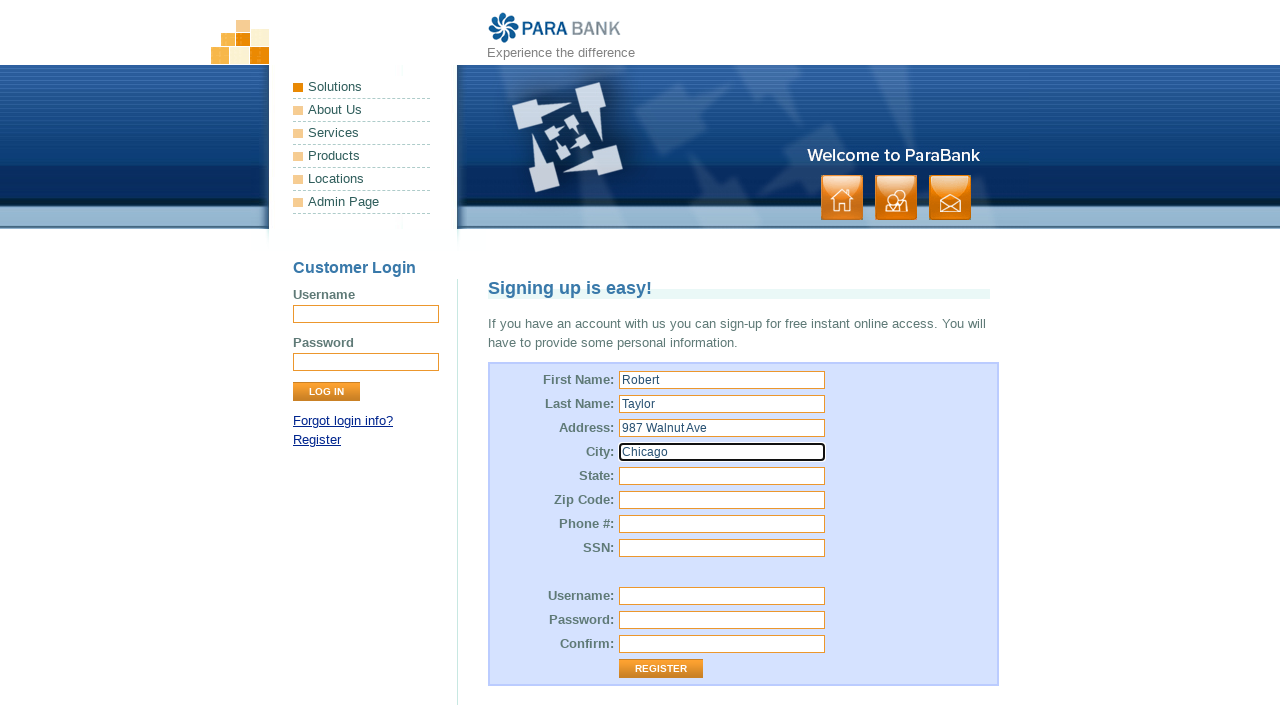

Filled state: Illinois on #customer\.address\.state
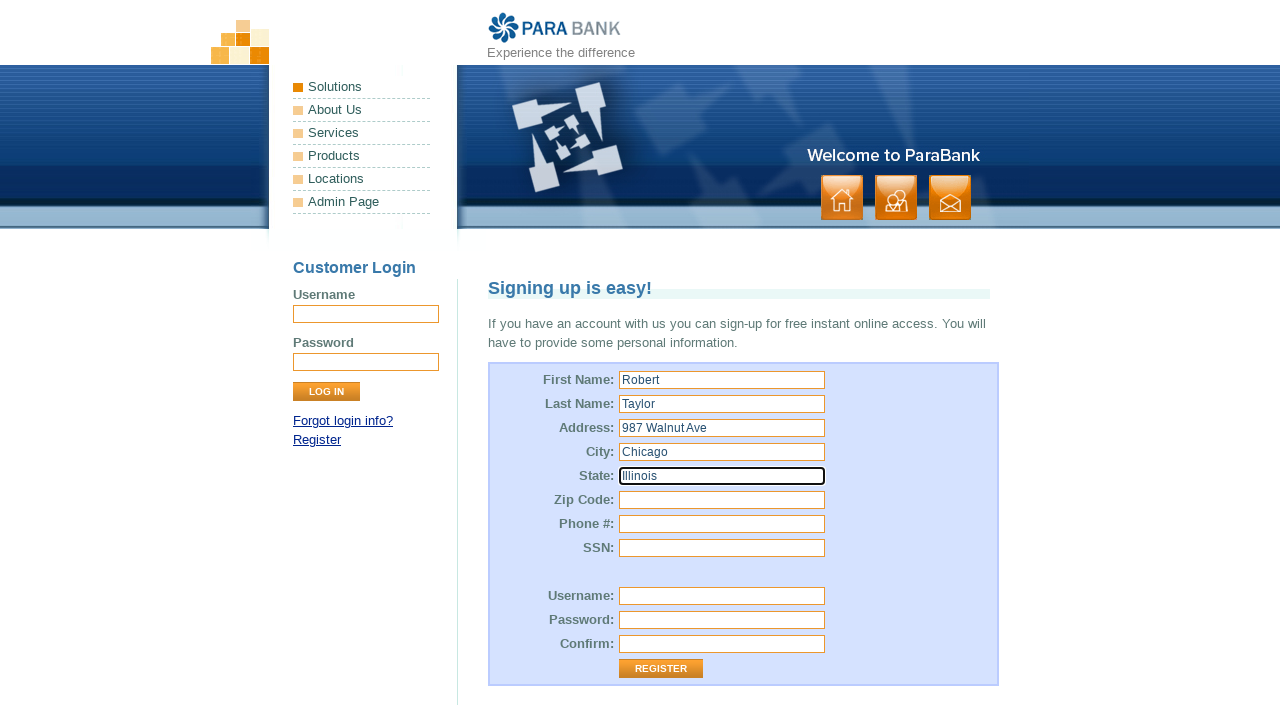

Filled zip code: 60601 on #customer\.address\.zipCode
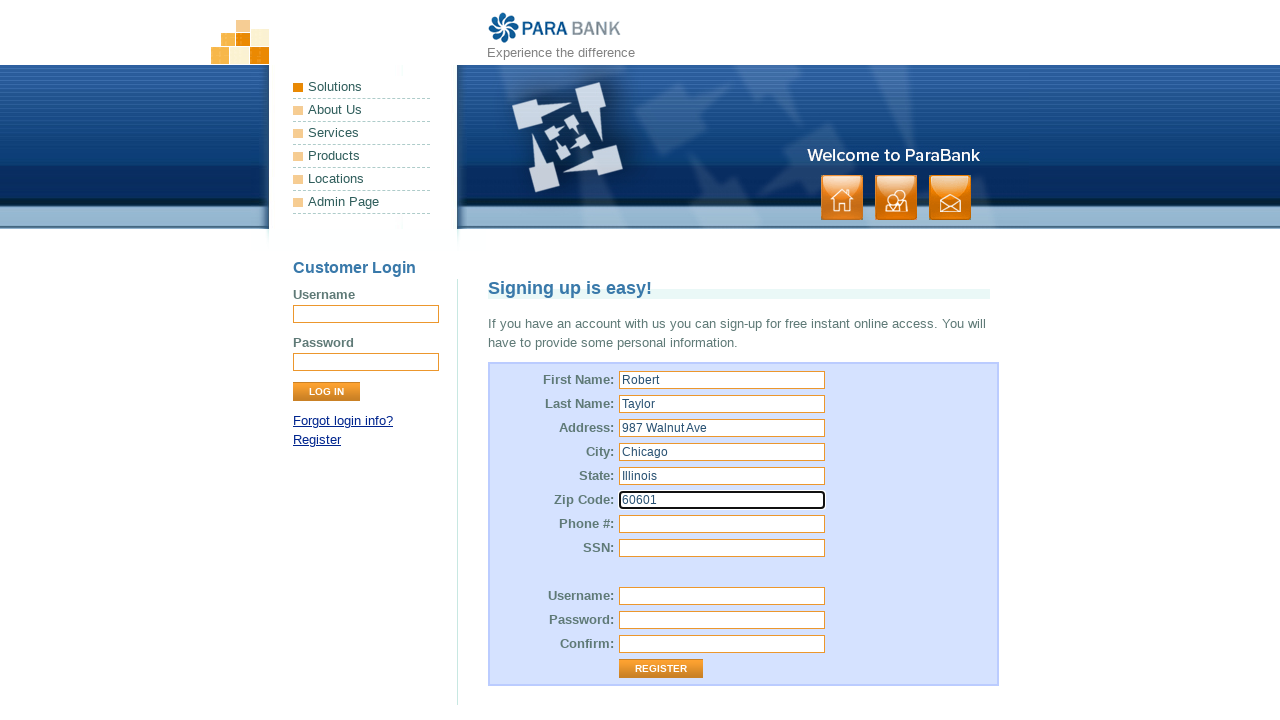

Filled SSN: 212-00-45689 on #customer\.ssn
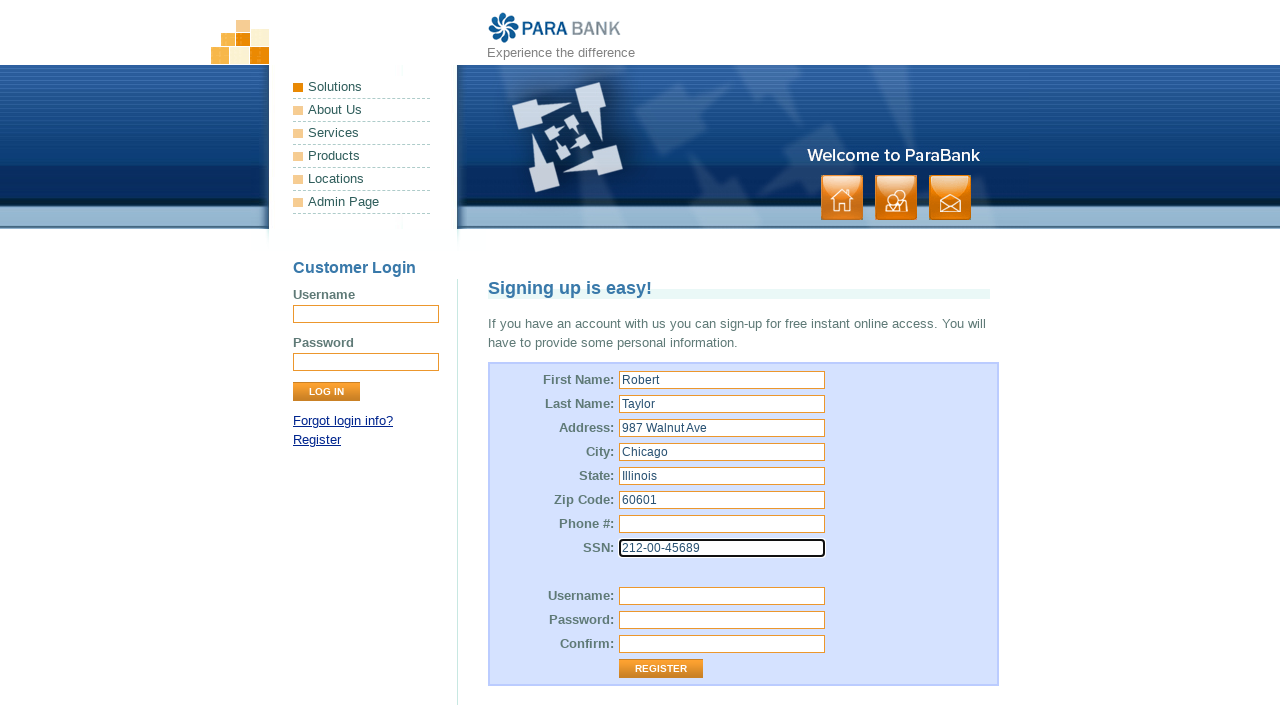

Filled username: rtaylor_chi2024 on #customer\.username
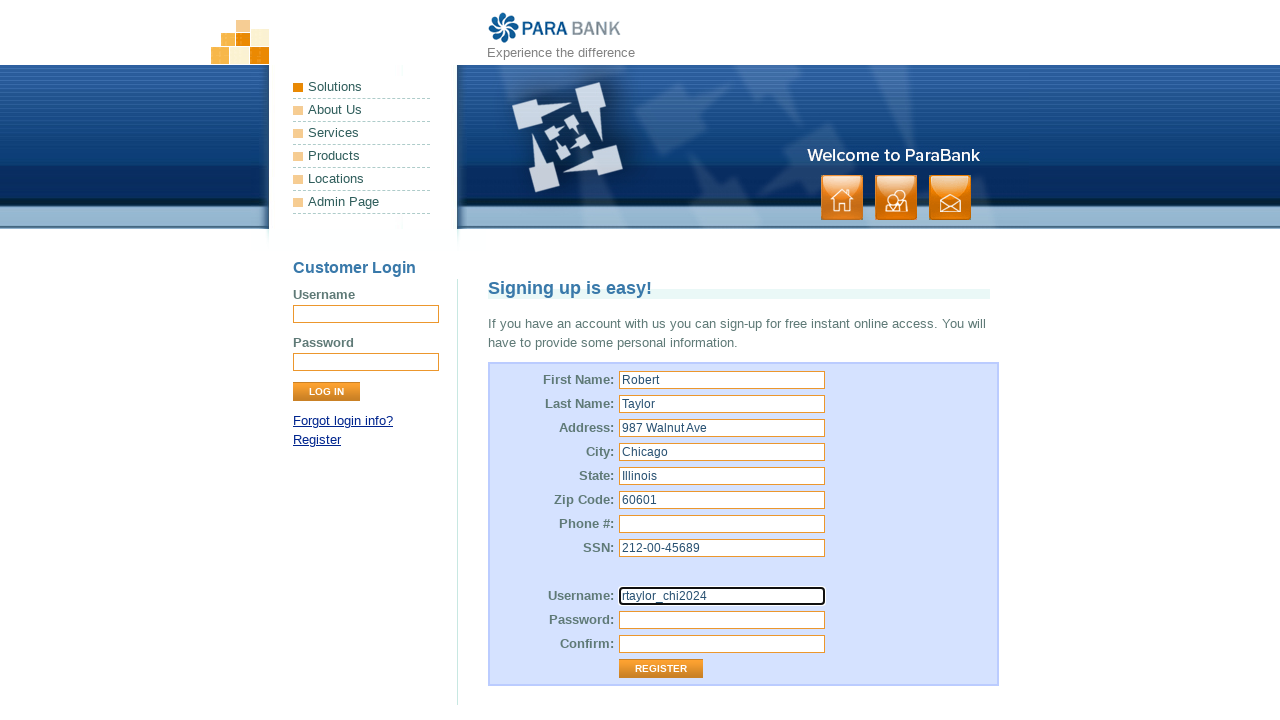

Filled password: TaylorPwd77! on #customer\.password
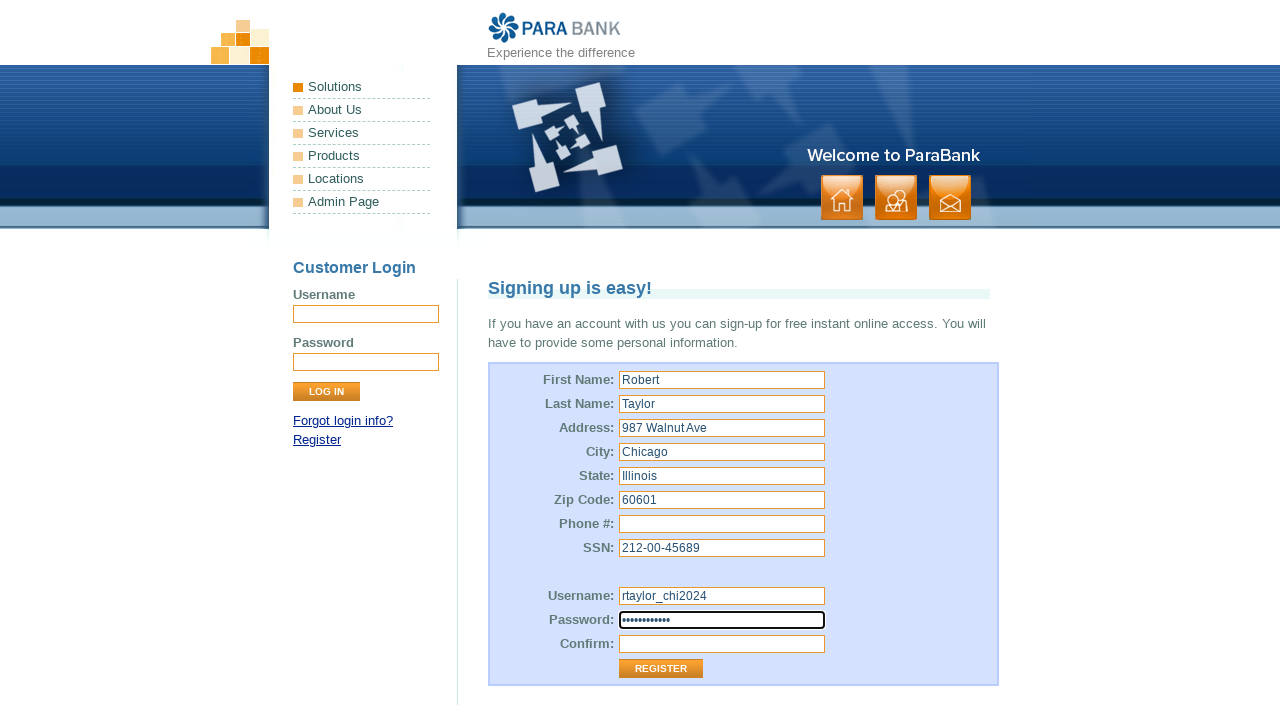

Filled repeated password: TaylorPwd77! on #repeatedPassword
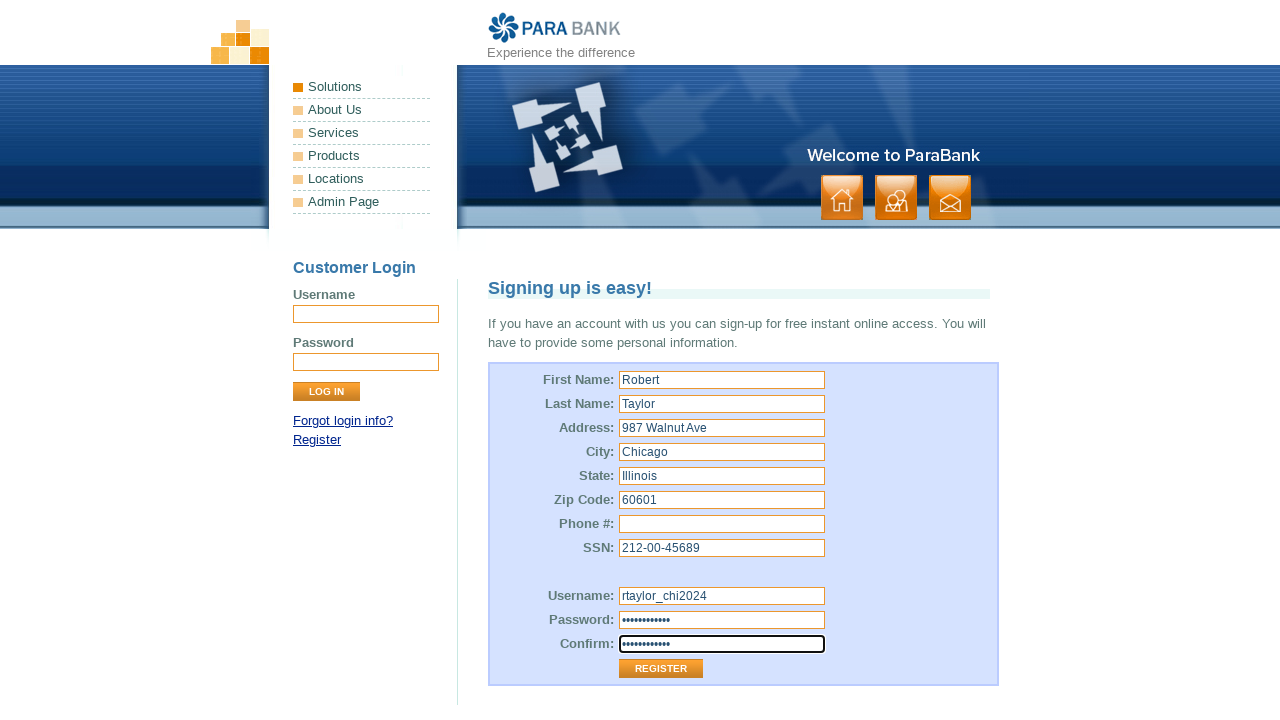

Clicked Register button to submit form at (661, 669) on input[value='Register']
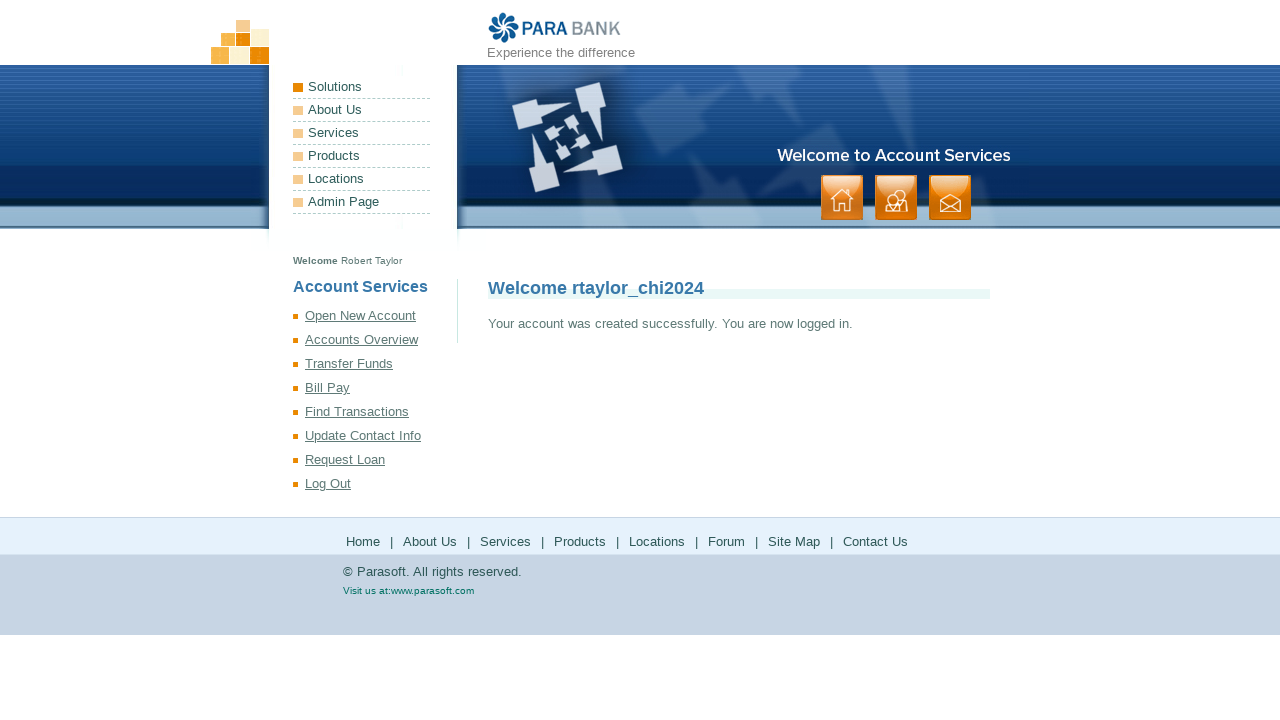

Registration success message appeared, confirming registration without phone number was successful
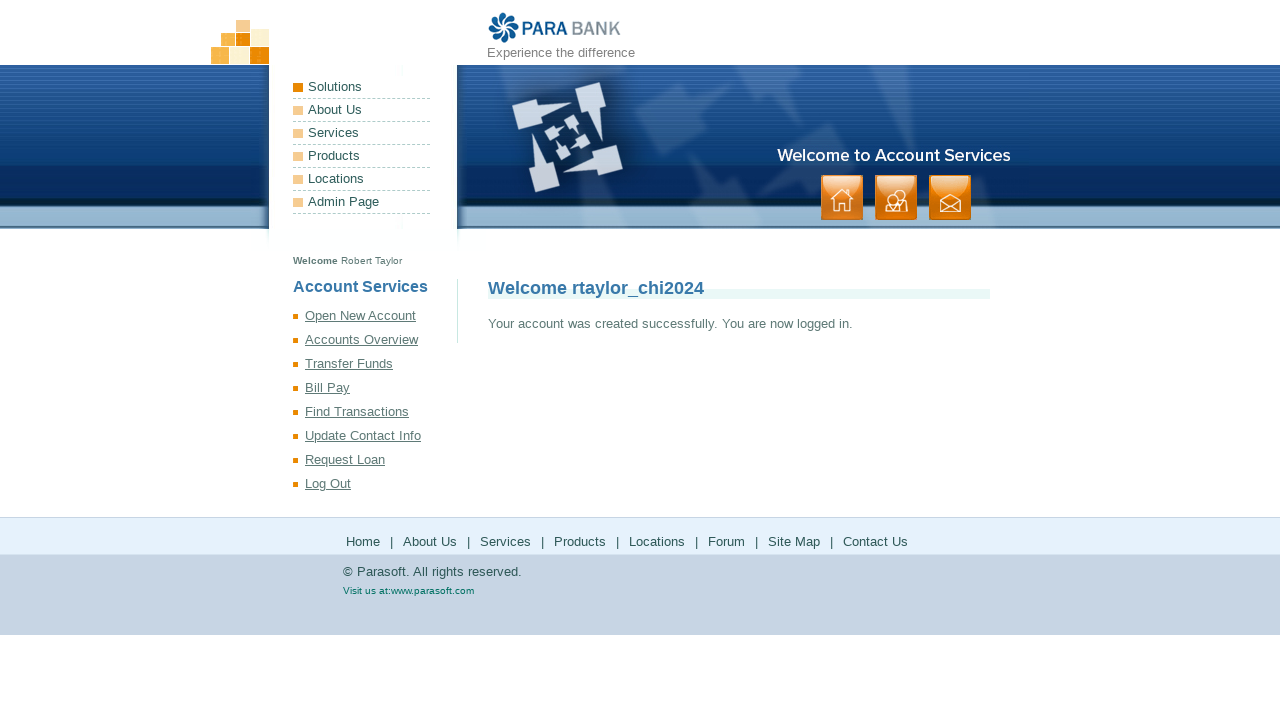

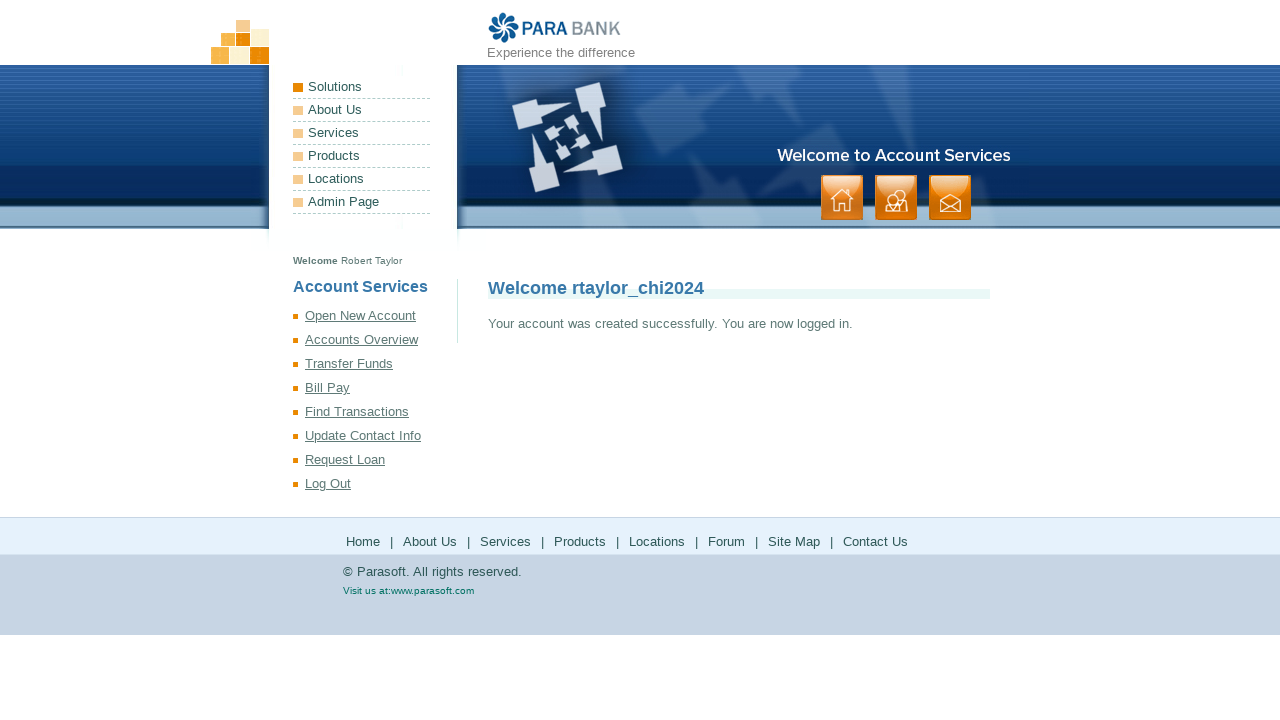